Navigates to Flipkart homepage and verifies the page loads successfully by checking the page title and URL are accessible.

Starting URL: https://flipkart.com/

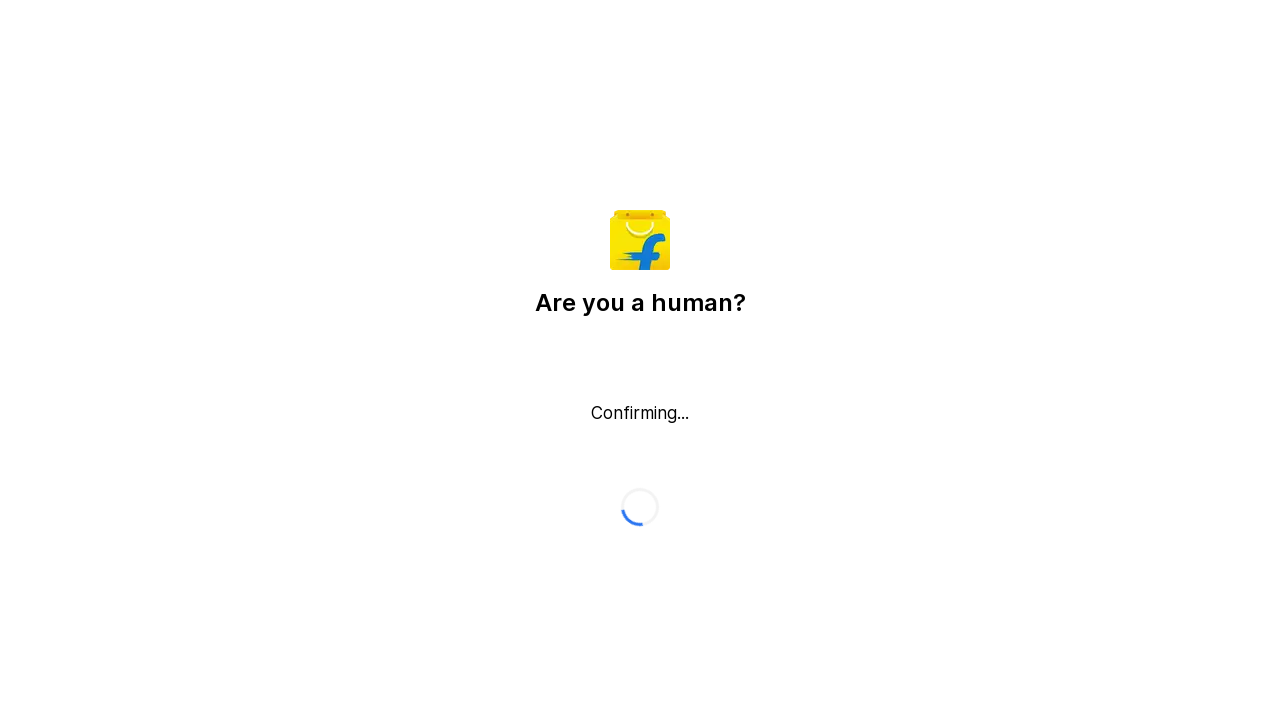

Waited for page to reach domcontentloaded state
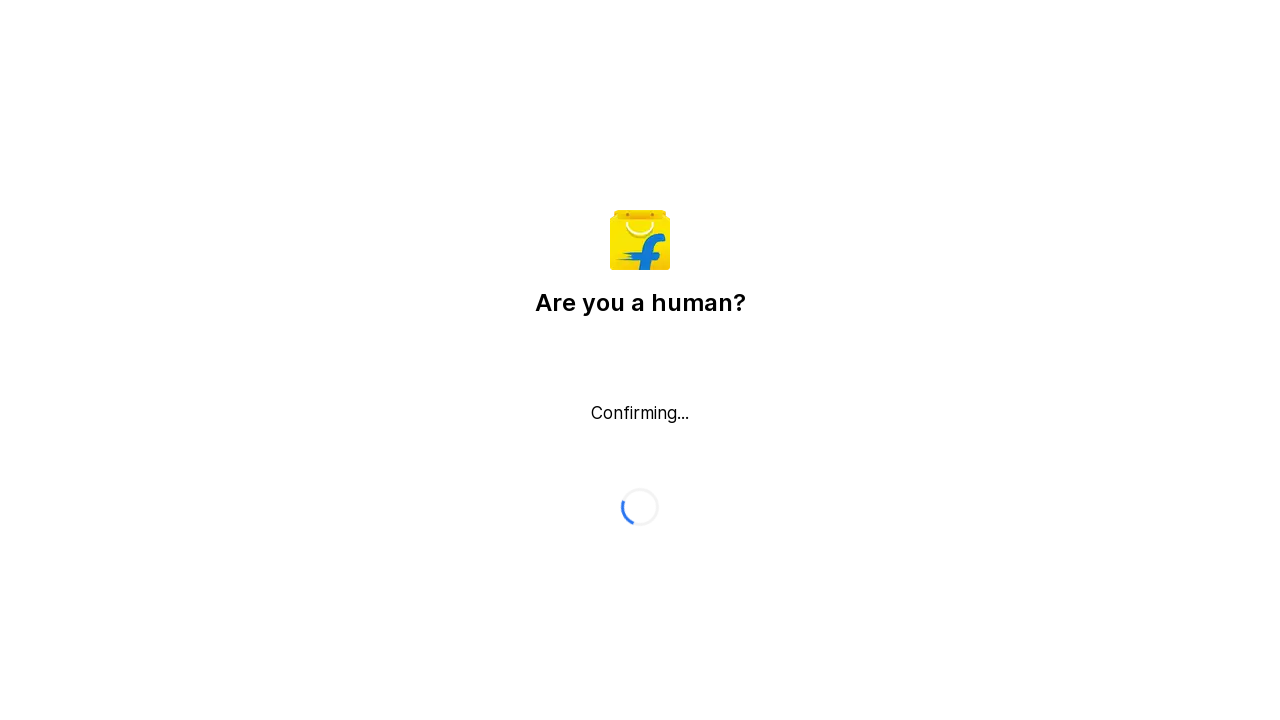

Verified page title is not empty
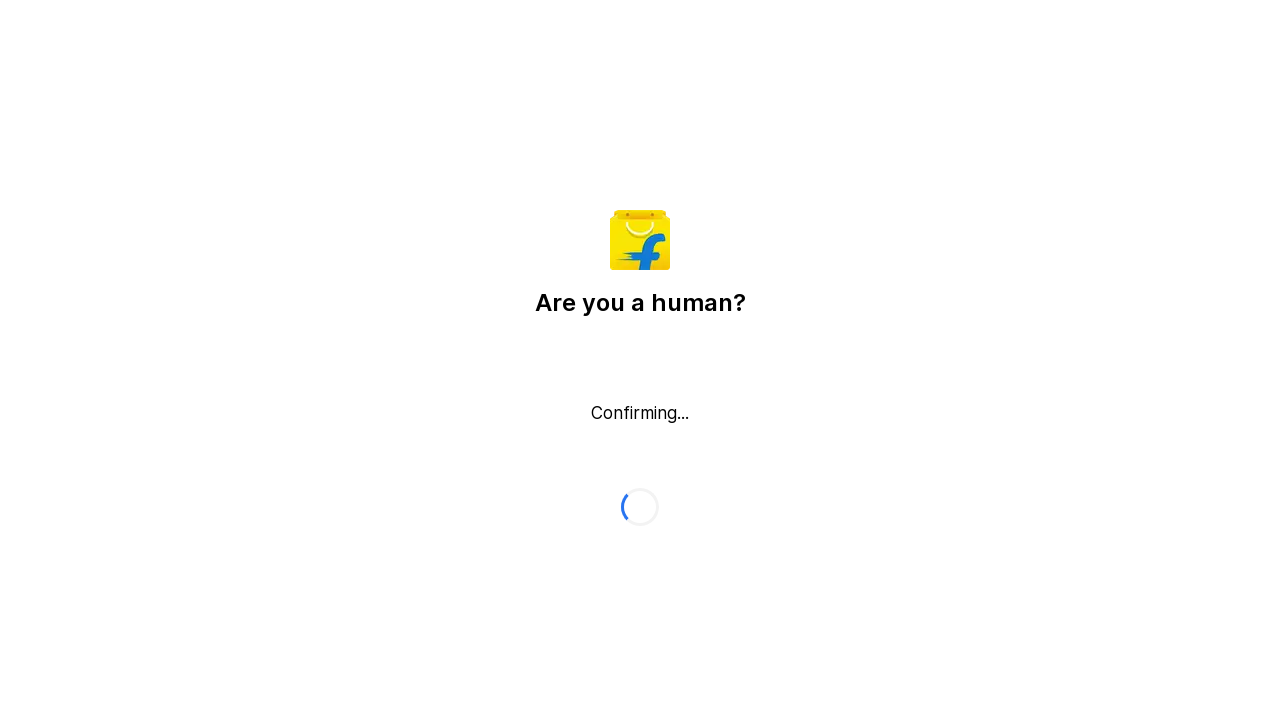

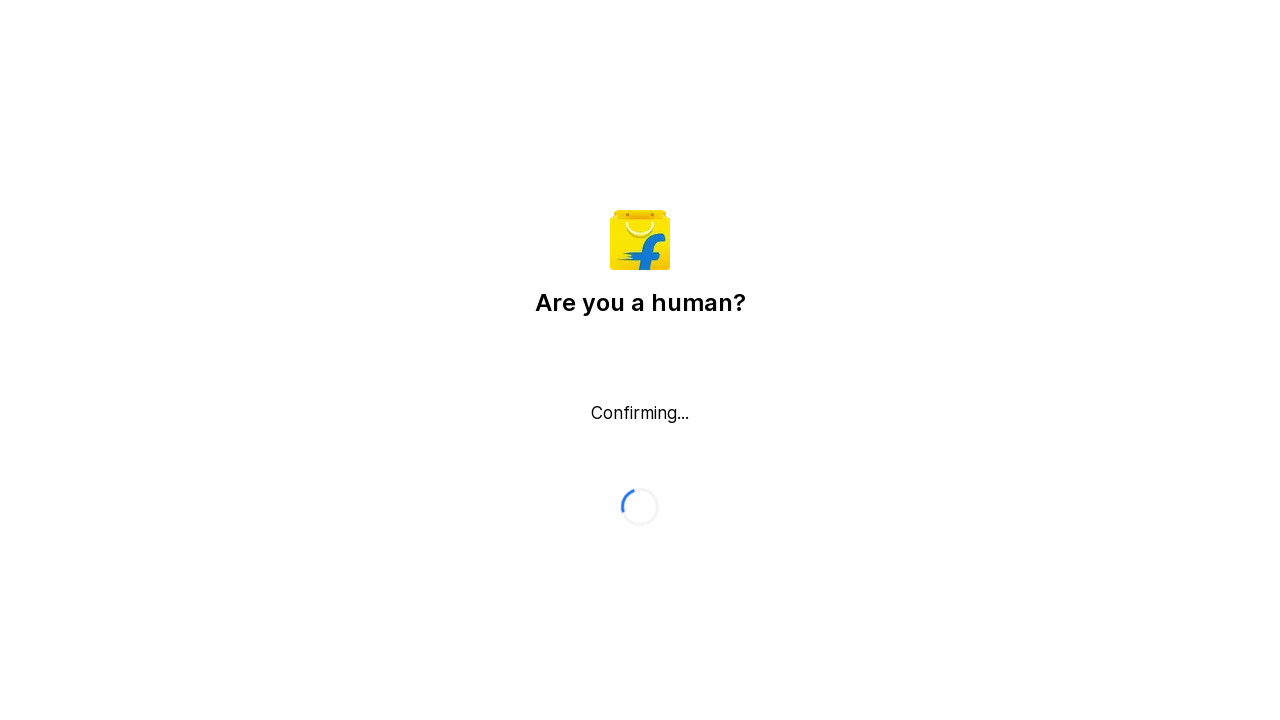